Tests various alert handling scenarios including simple alerts, confirmation alerts with OK/Cancel, and prompt alerts with text input

Starting URL: https://demo.automationtesting.in/Alerts.html

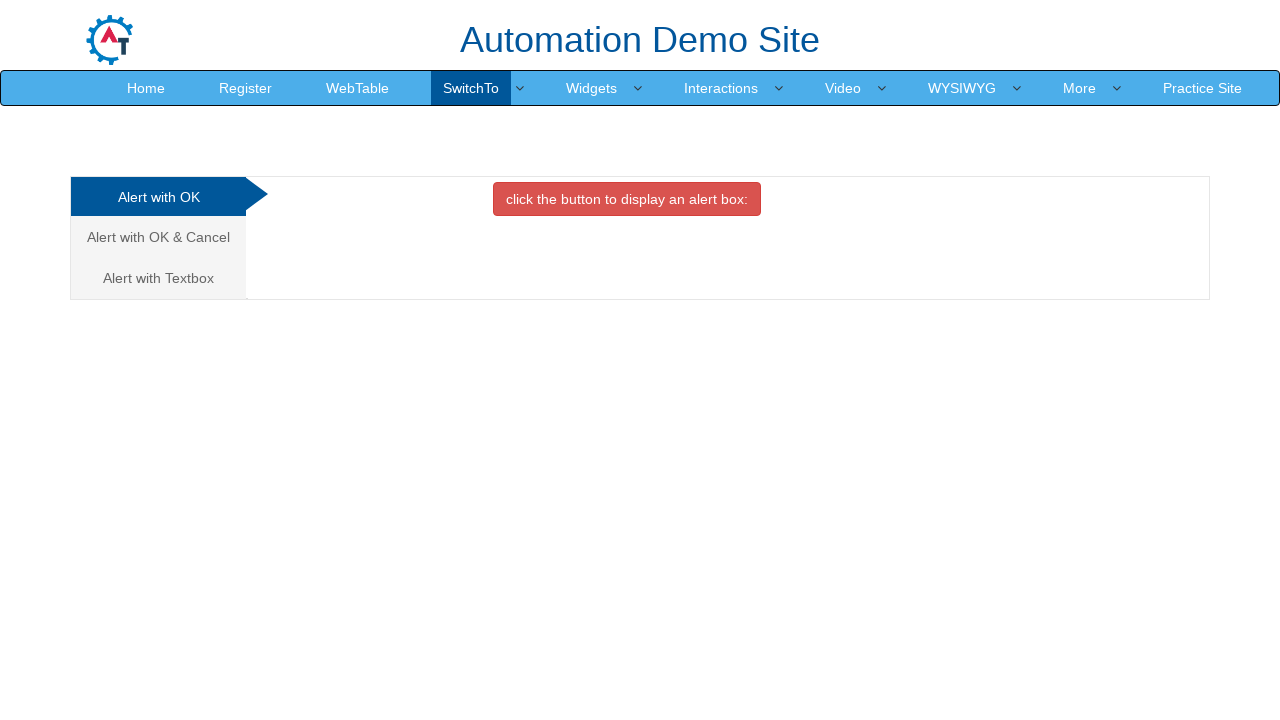

Clicked OK Tab button to trigger simple alert at (627, 199) on //*[@id="OKTab"]/button
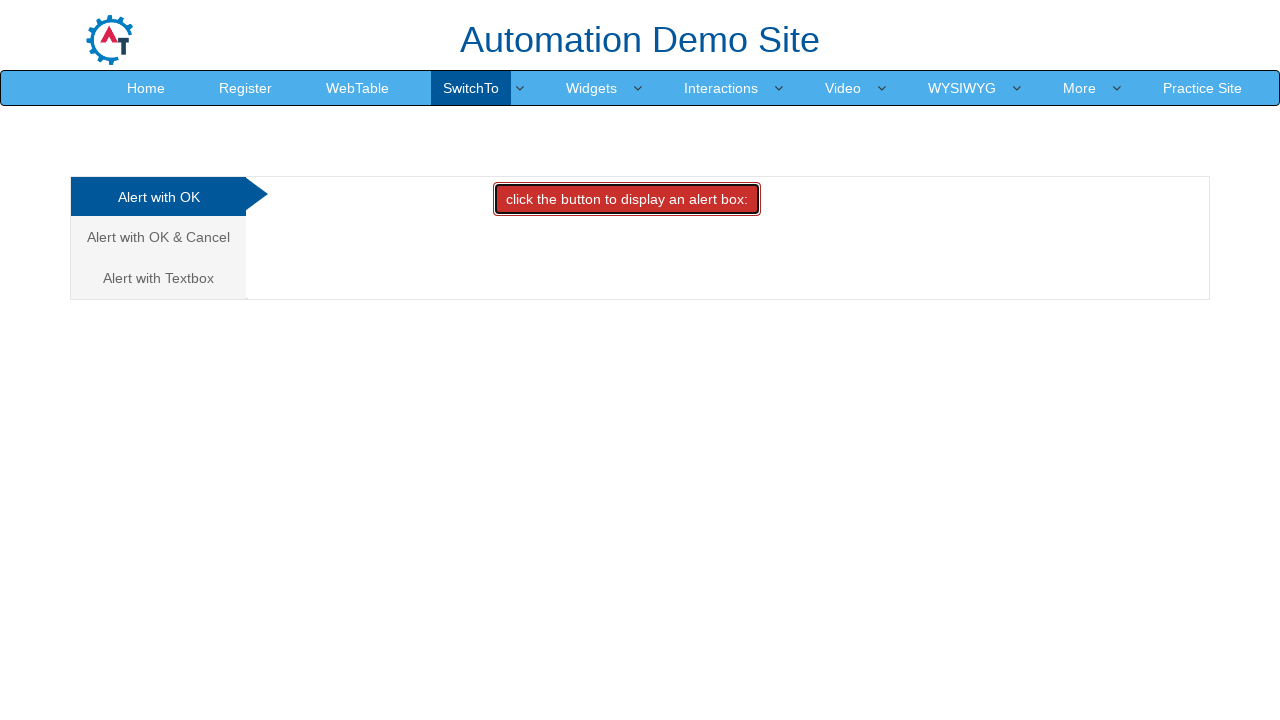

Set up dialog handler to accept simple alert
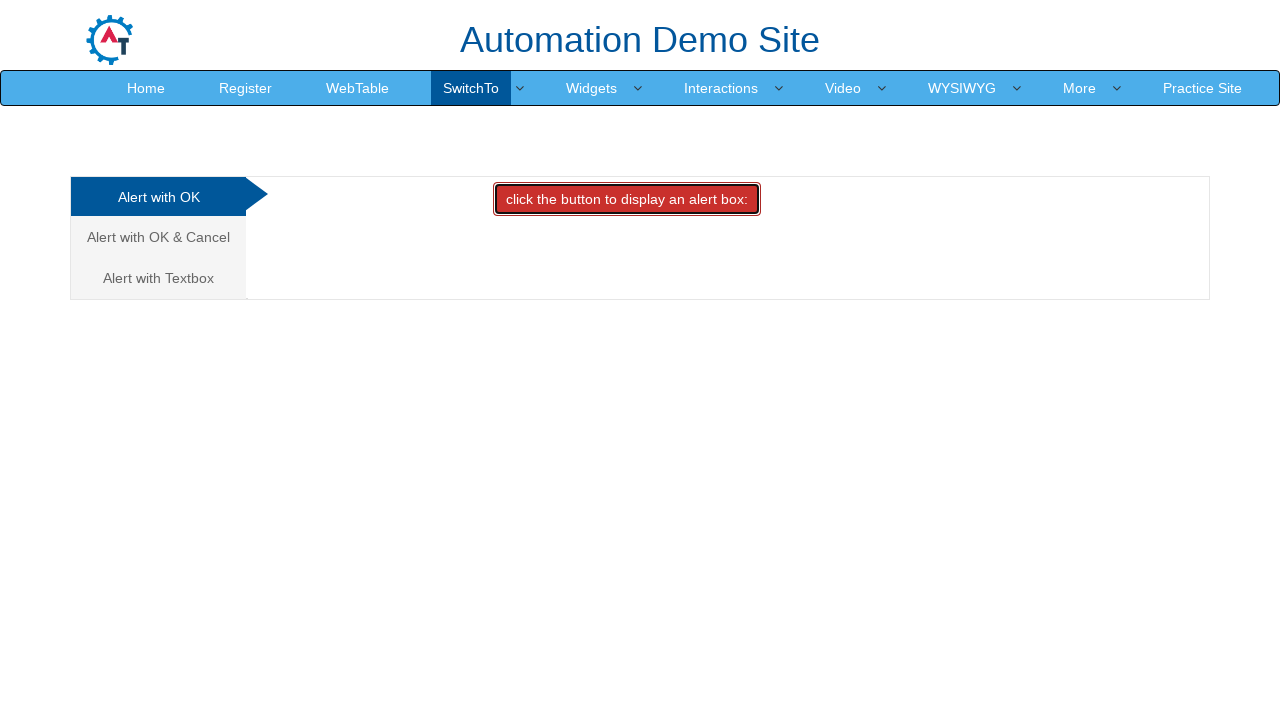

Navigated to Alert with OK & Cancel tab at (158, 237) on xpath=/html/body/div[1]/div/div/div/div[1]/ul/li[2]/a
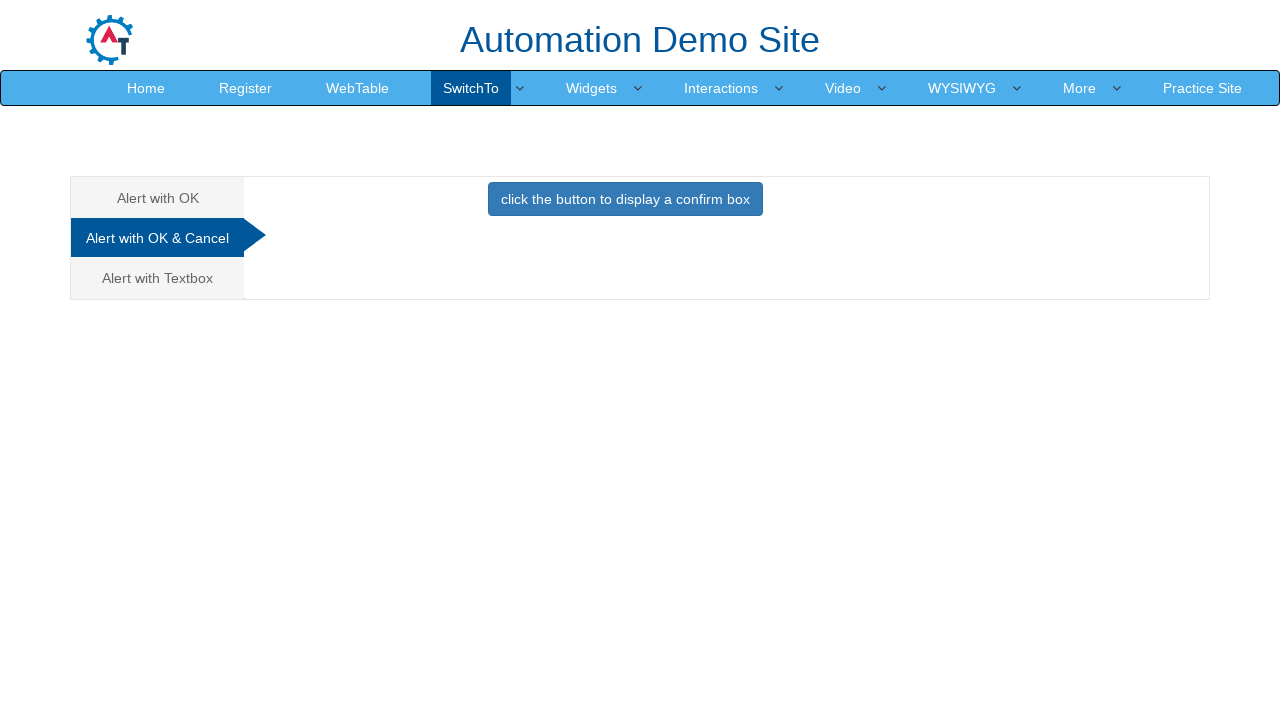

Clicked Cancel Tab button to trigger confirmation alert at (625, 199) on //*[@id="CancelTab"]/button
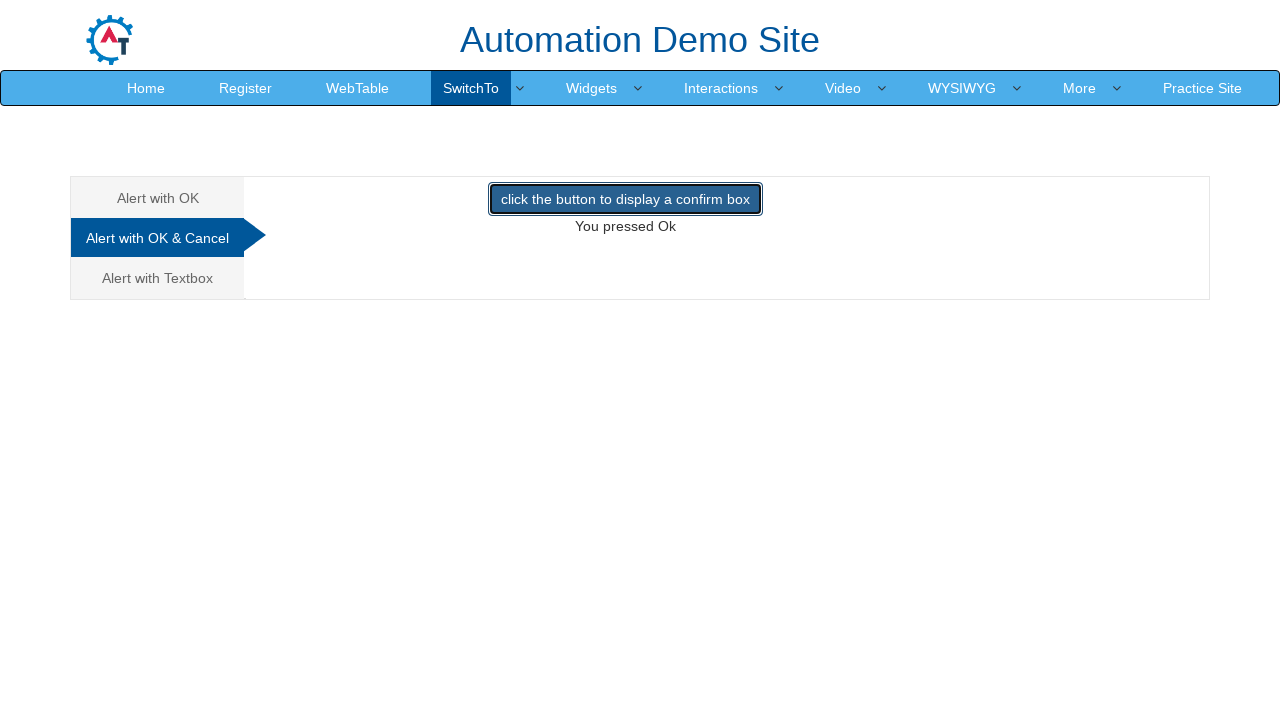

Set up dialog handler to accept confirmation dialog
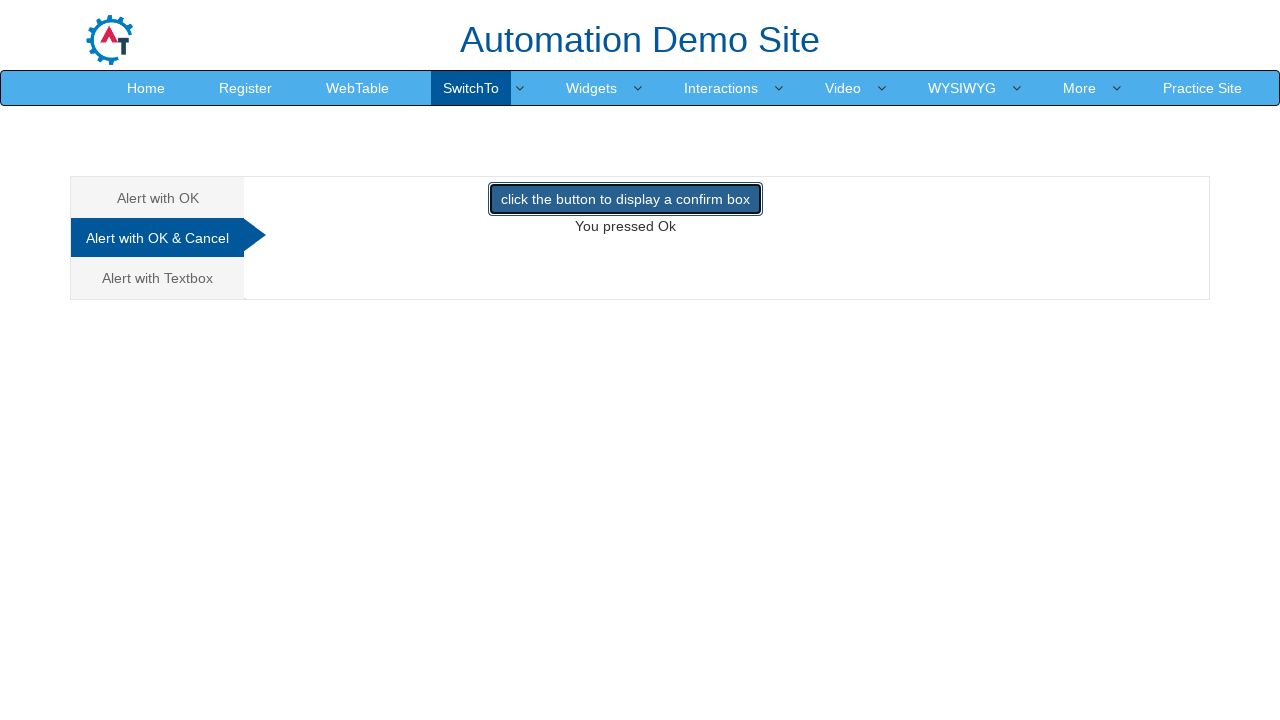

Navigated to Alert with text box tab at (158, 278) on xpath=/html/body/div[1]/div/div/div/div[1]/ul/li[3]/a
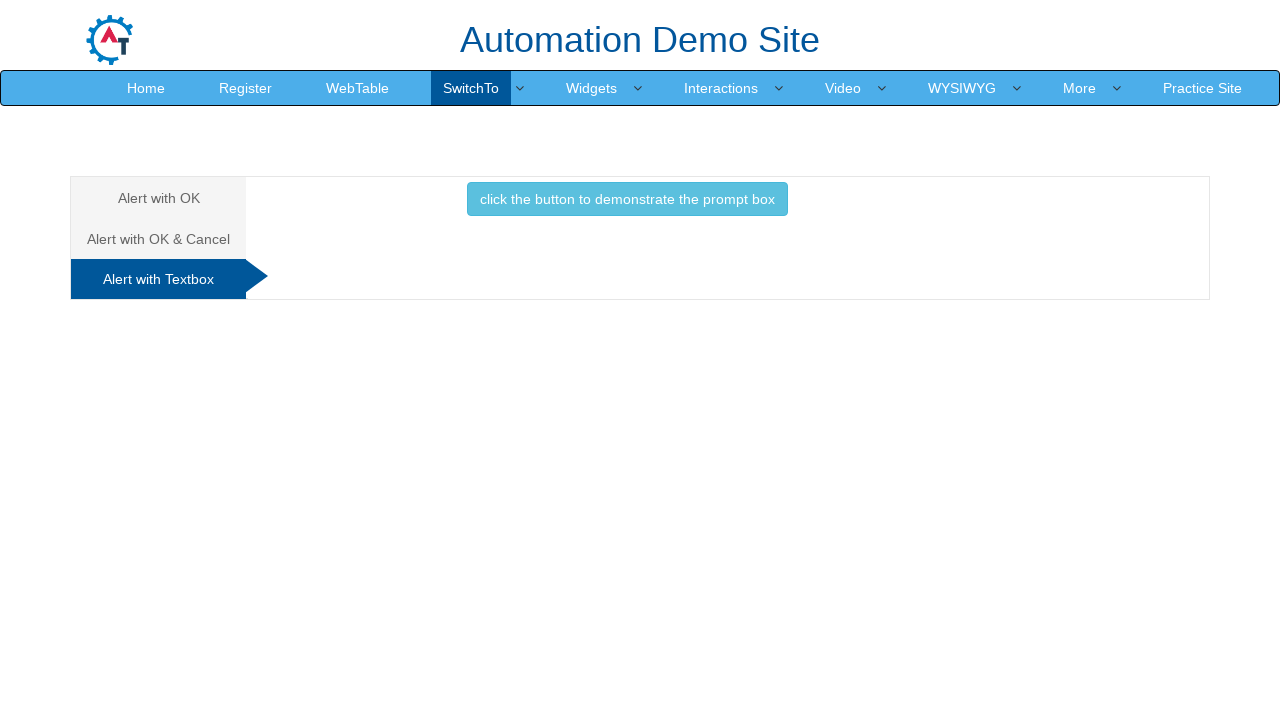

Clicked Textbox button to trigger prompt alert at (627, 199) on //*[@id="Textbox"]/button
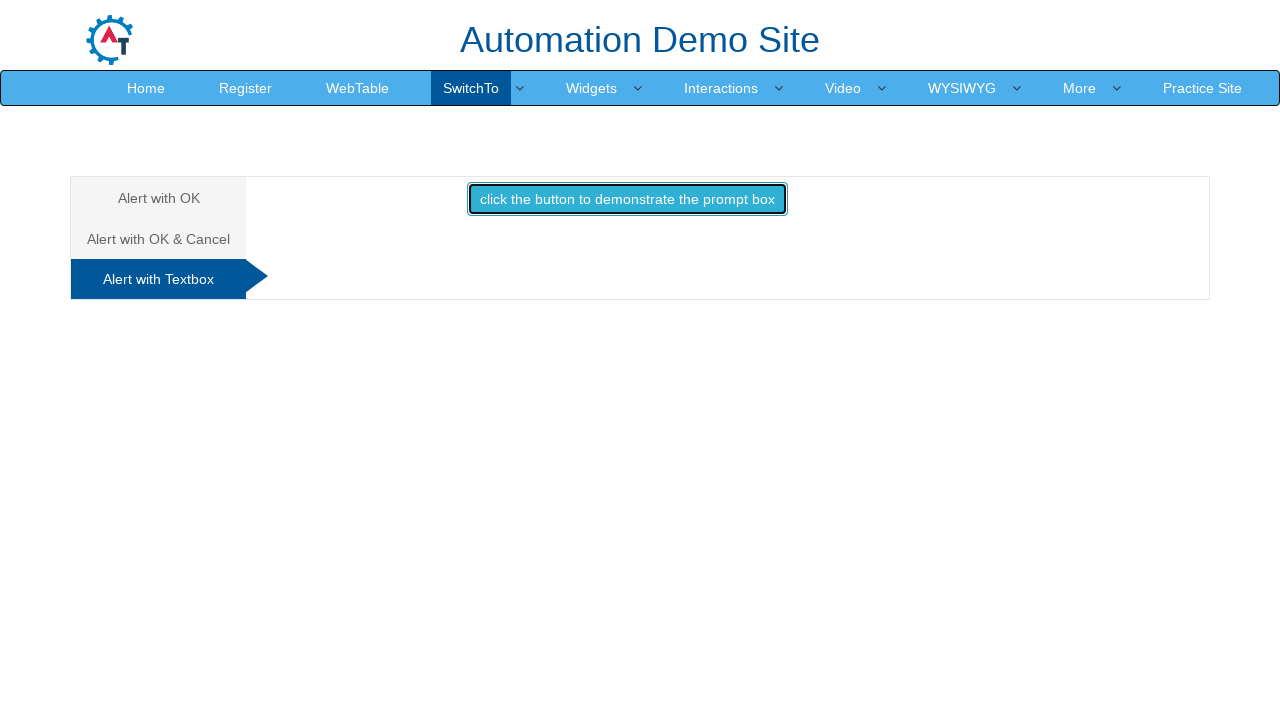

Set up dialog handler to accept prompt with text input 'sai'
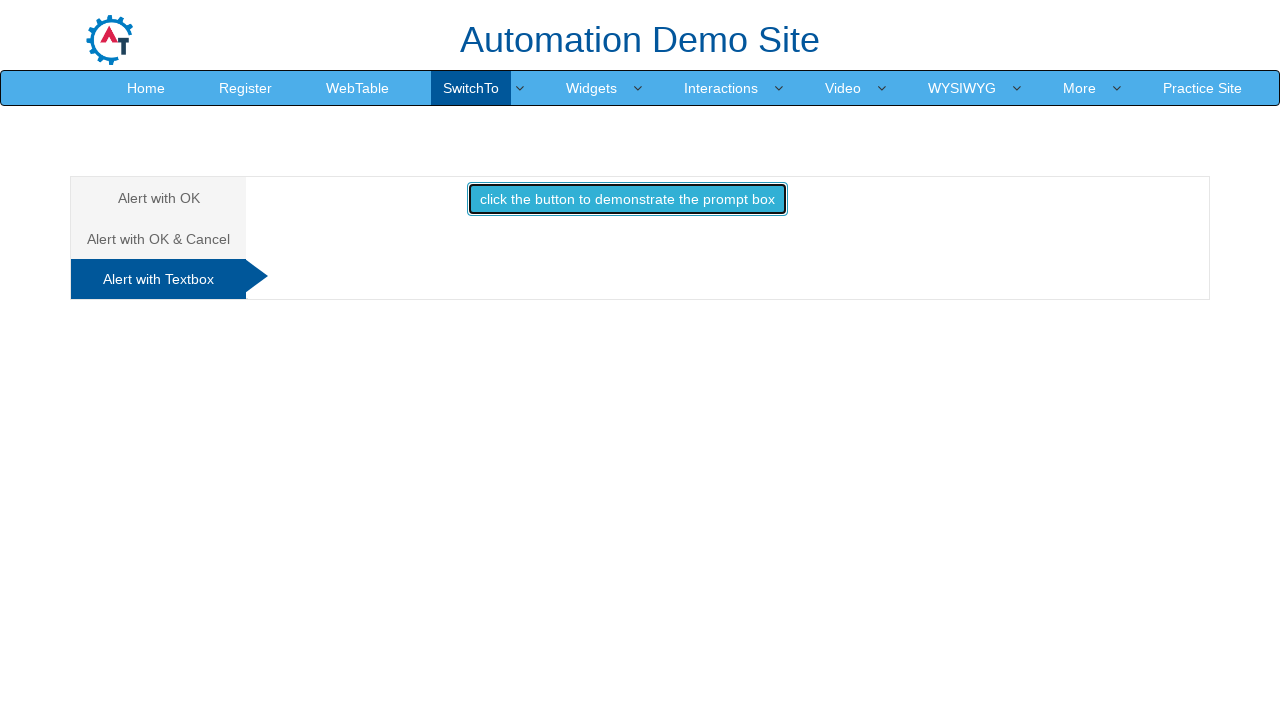

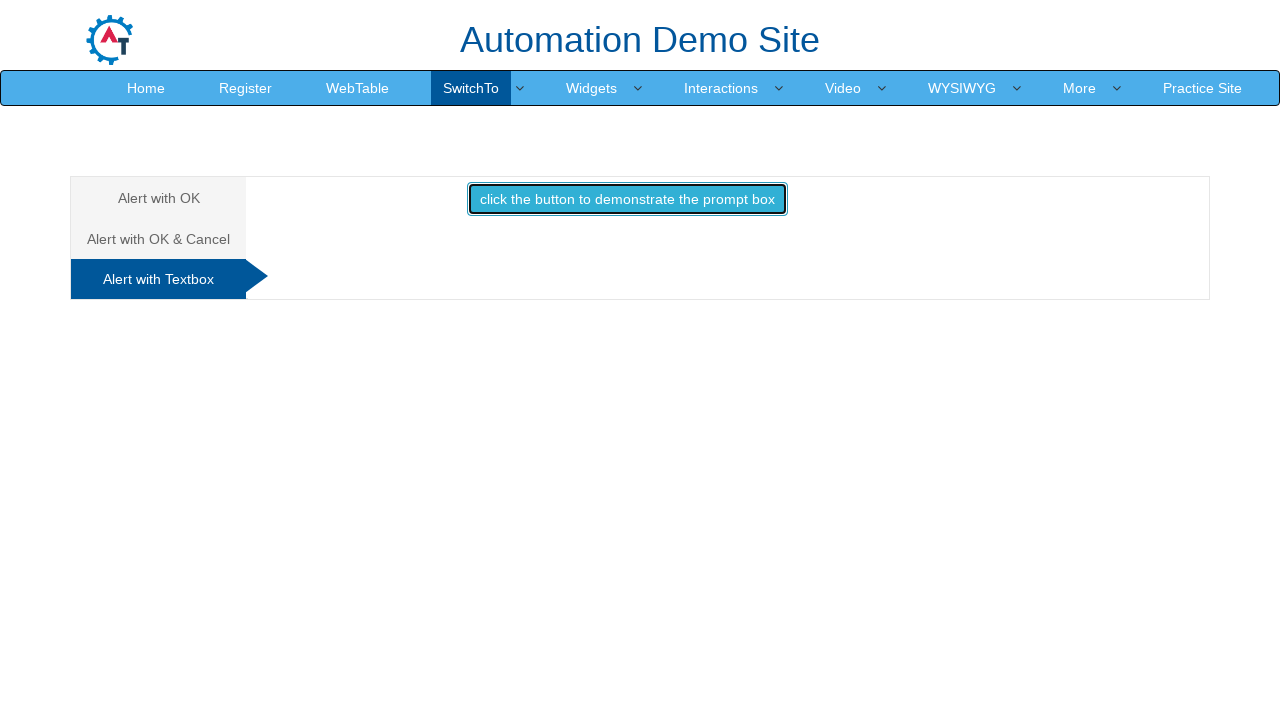